Tests page scrolling functionality on Macy's website by scrolling down and then back up

Starting URL: https://www.macys.com/

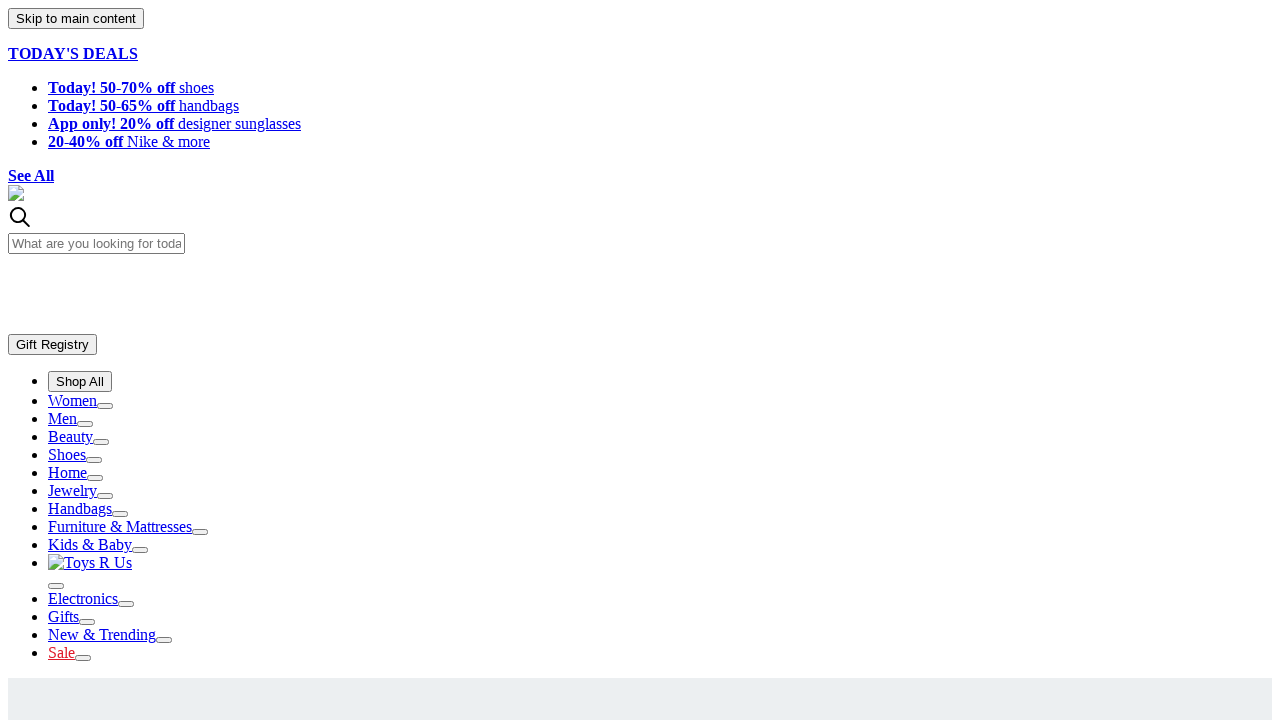

Scrolled down the Macy's page by 5700 pixels
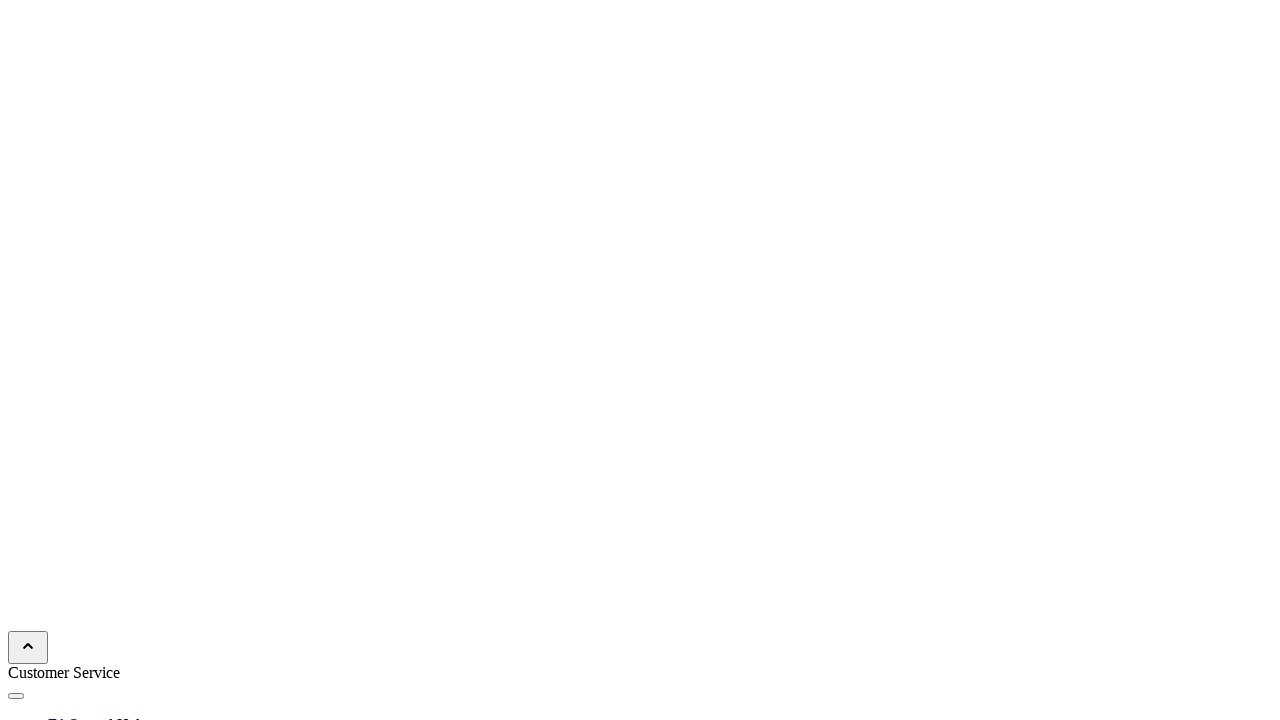

Waited 2 seconds for scroll to complete
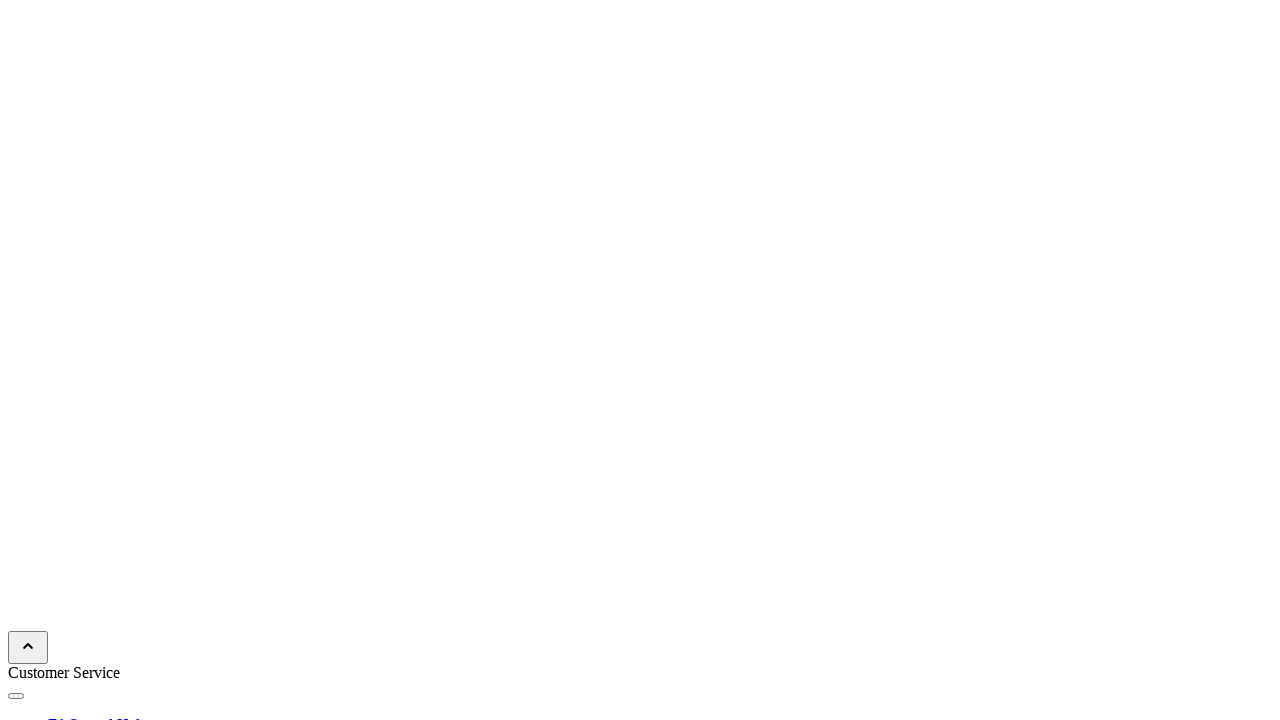

Scrolled back up the Macy's page by 5700 pixels
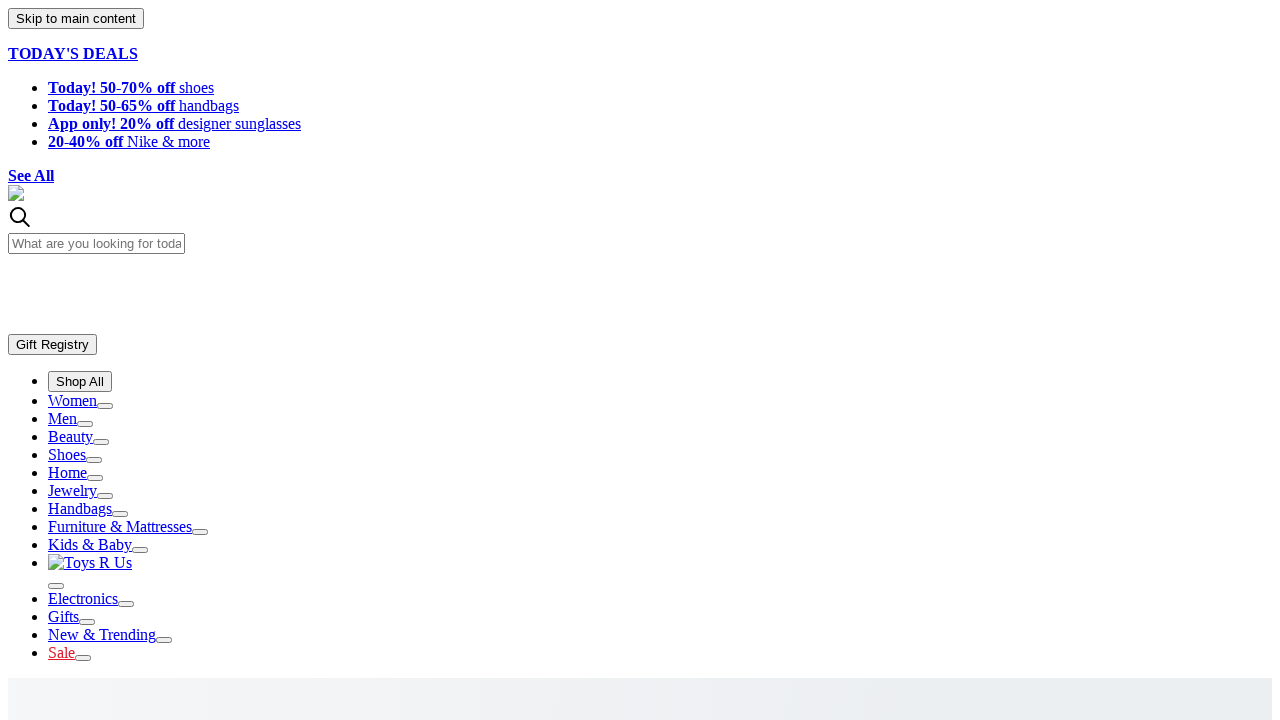

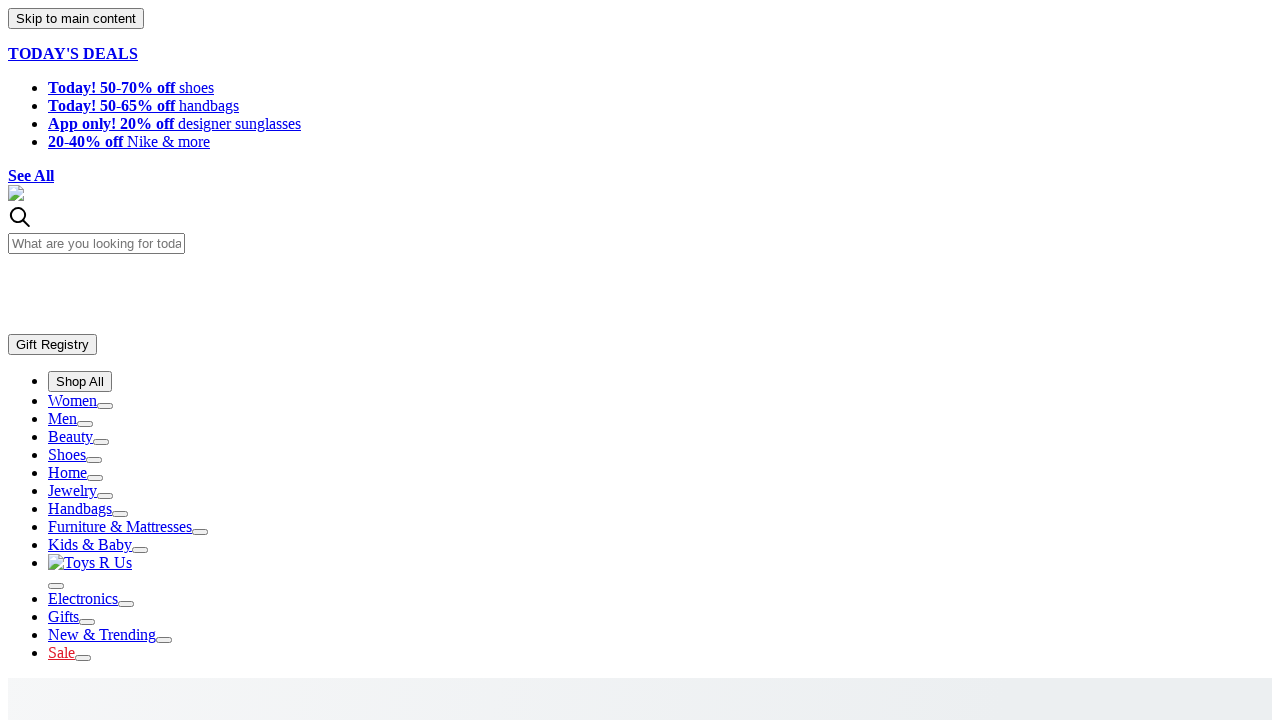